Opens a simple modal by clicking a button and verifies the modal content is displayed

Starting URL: https://applitools.github.io/demo/TestPages/ModalsPage/index.html

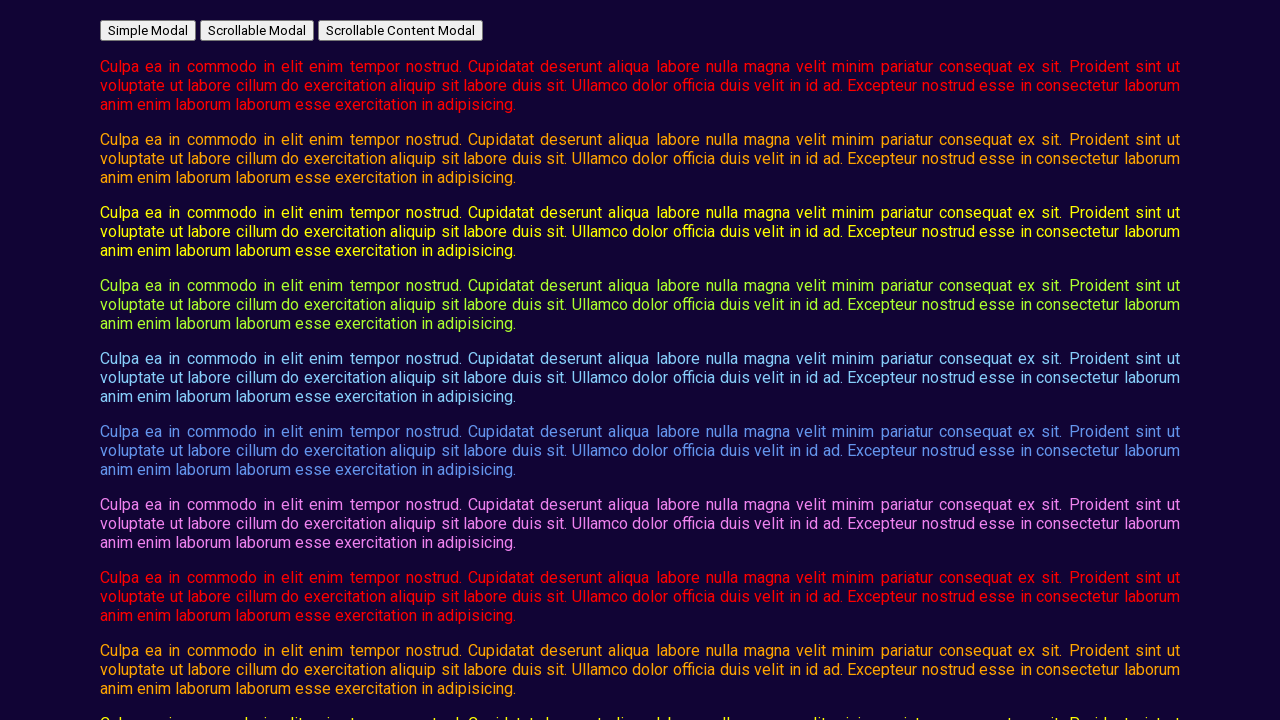

Clicked button to open simple modal at (148, 30) on #open_simple_modal
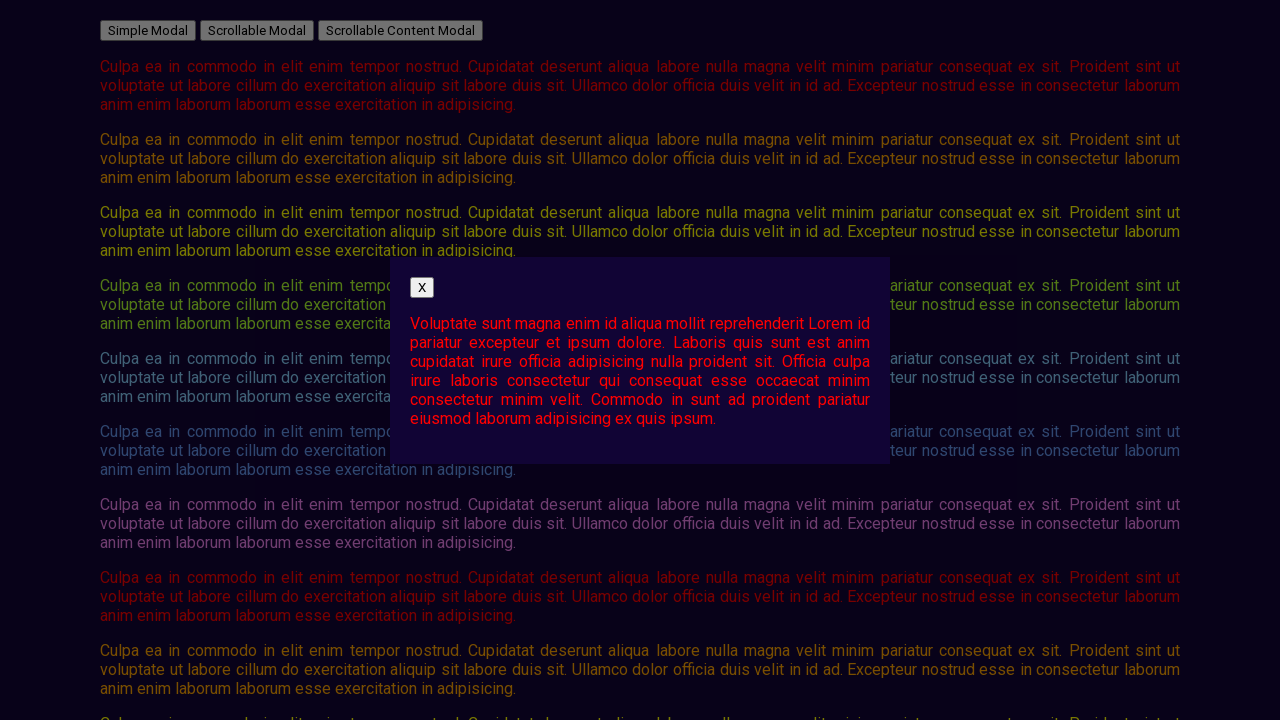

Modal content appeared and is displayed
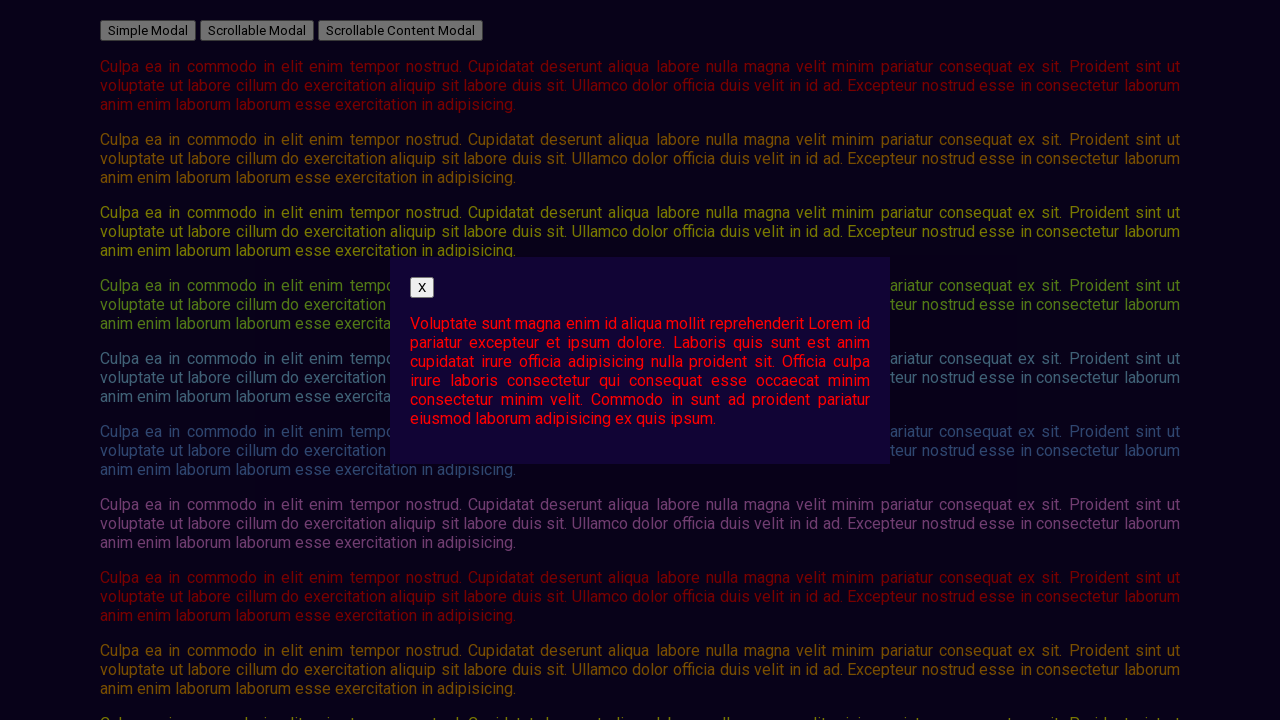

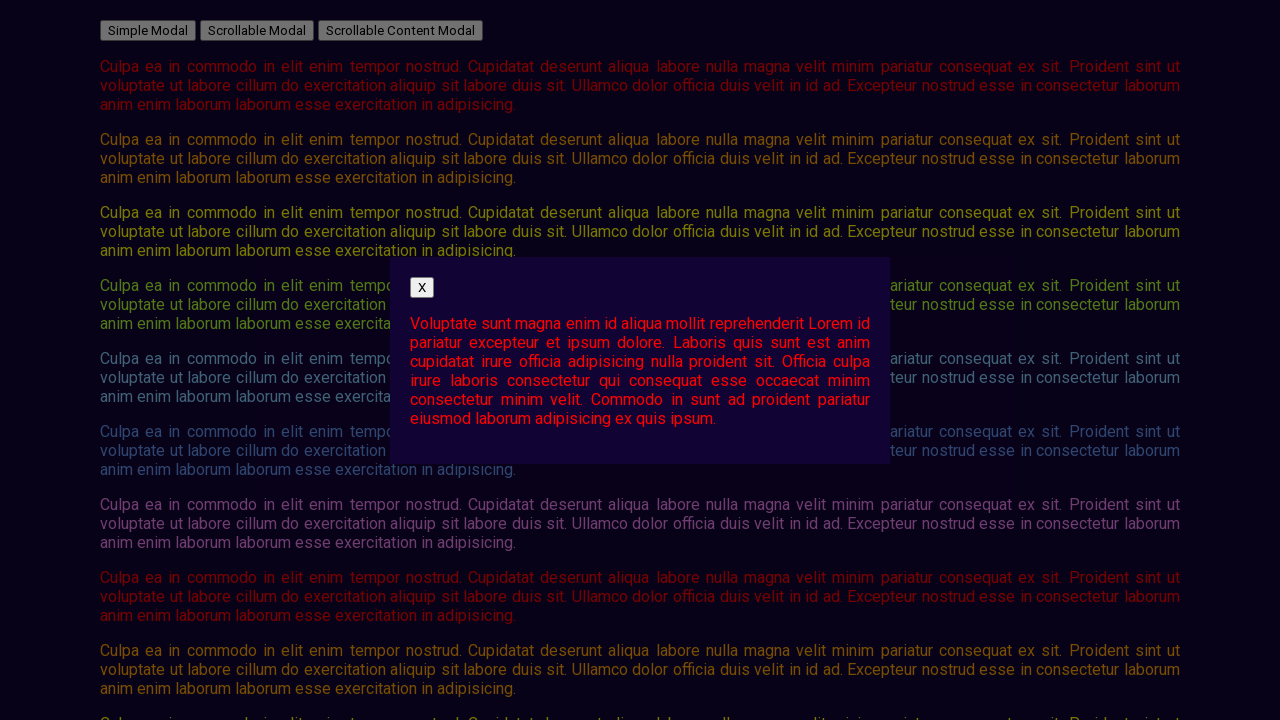